Tests page scrolling functionality by scrolling down a specific amount and verifying the window offset has changed accordingly.

Starting URL: https://the-internet.herokuapp.com/

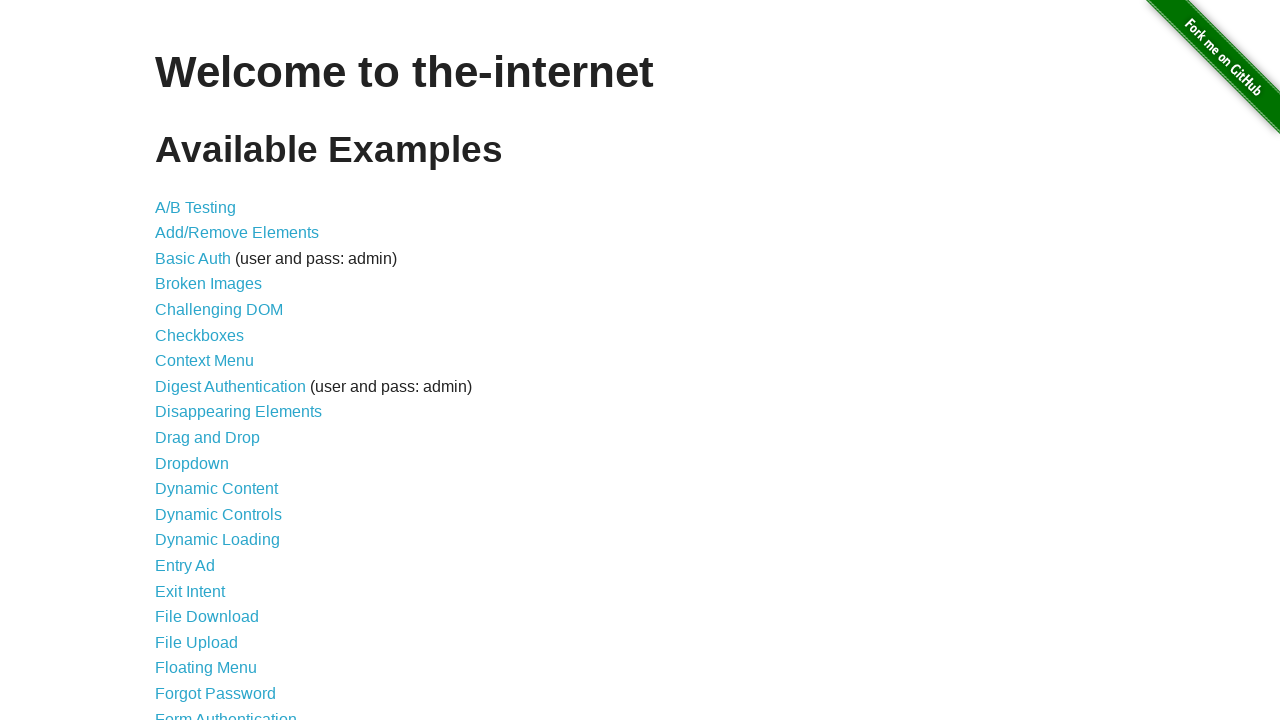

Scrolled page down by 500 pixels using JavaScript
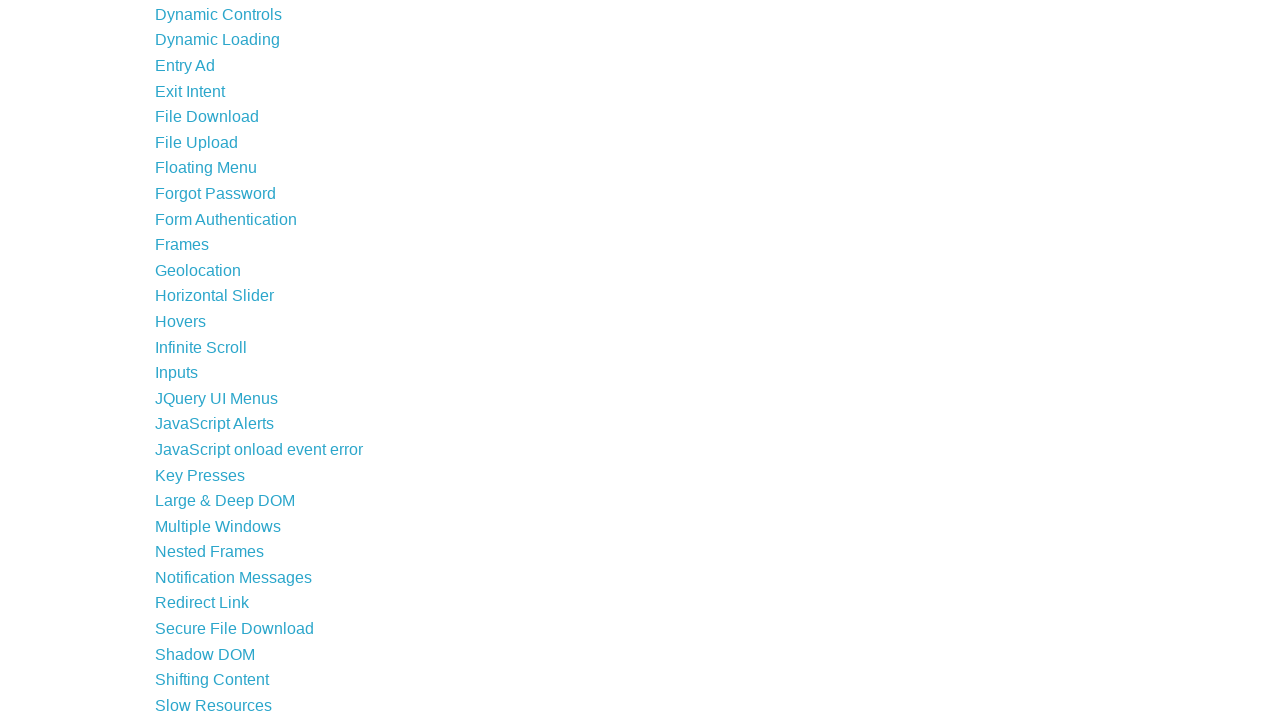

Waited 500ms for scroll animation to complete
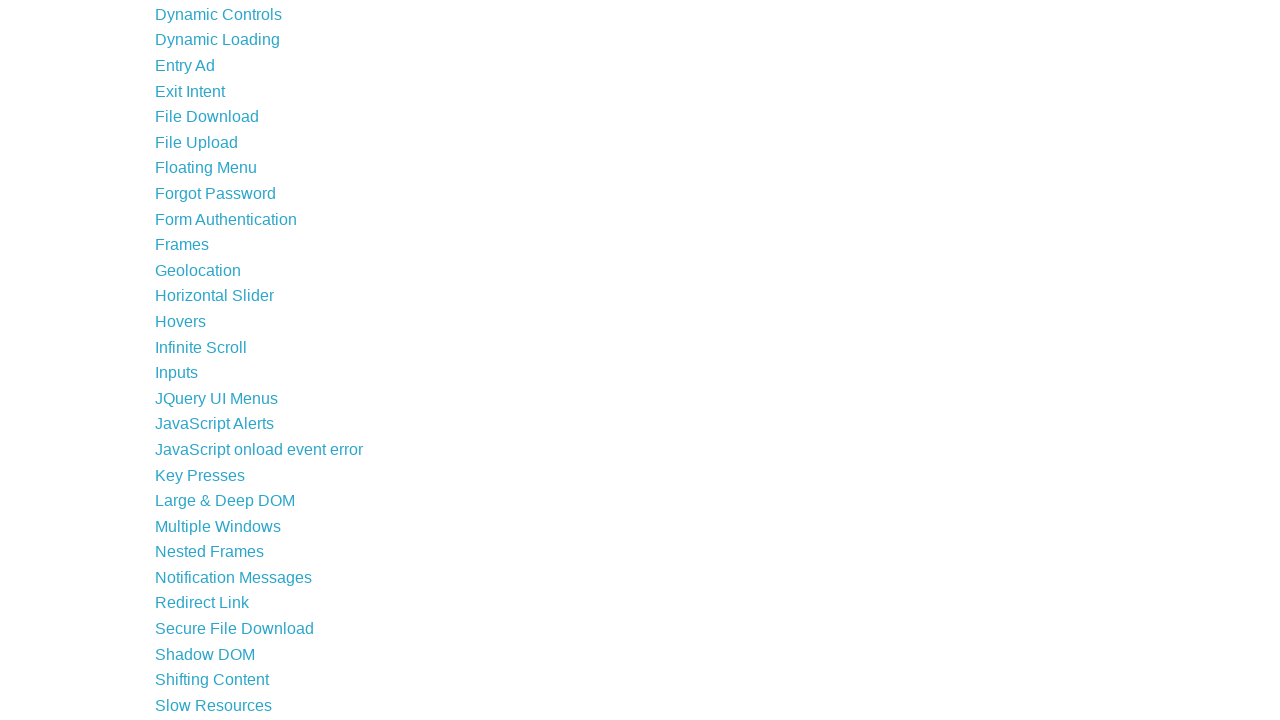

Retrieved current page Y offset: 500
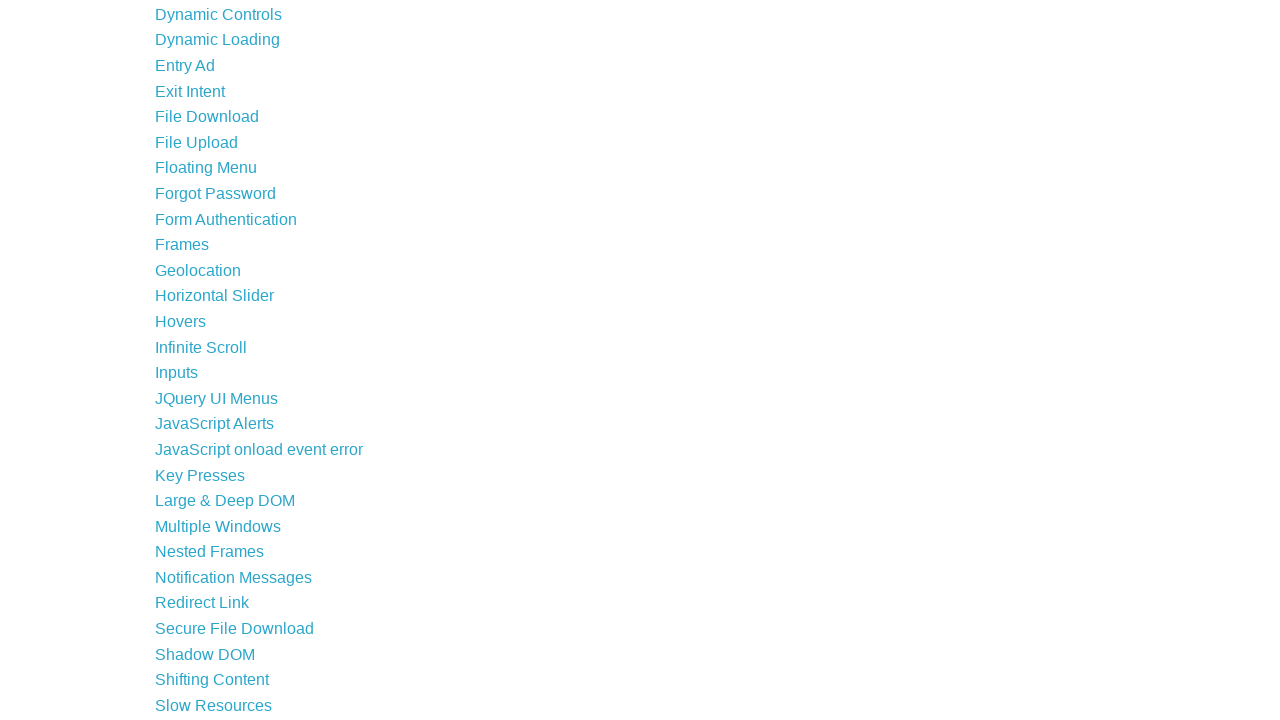

Verified page offset matches expected scroll amount of 500 pixels
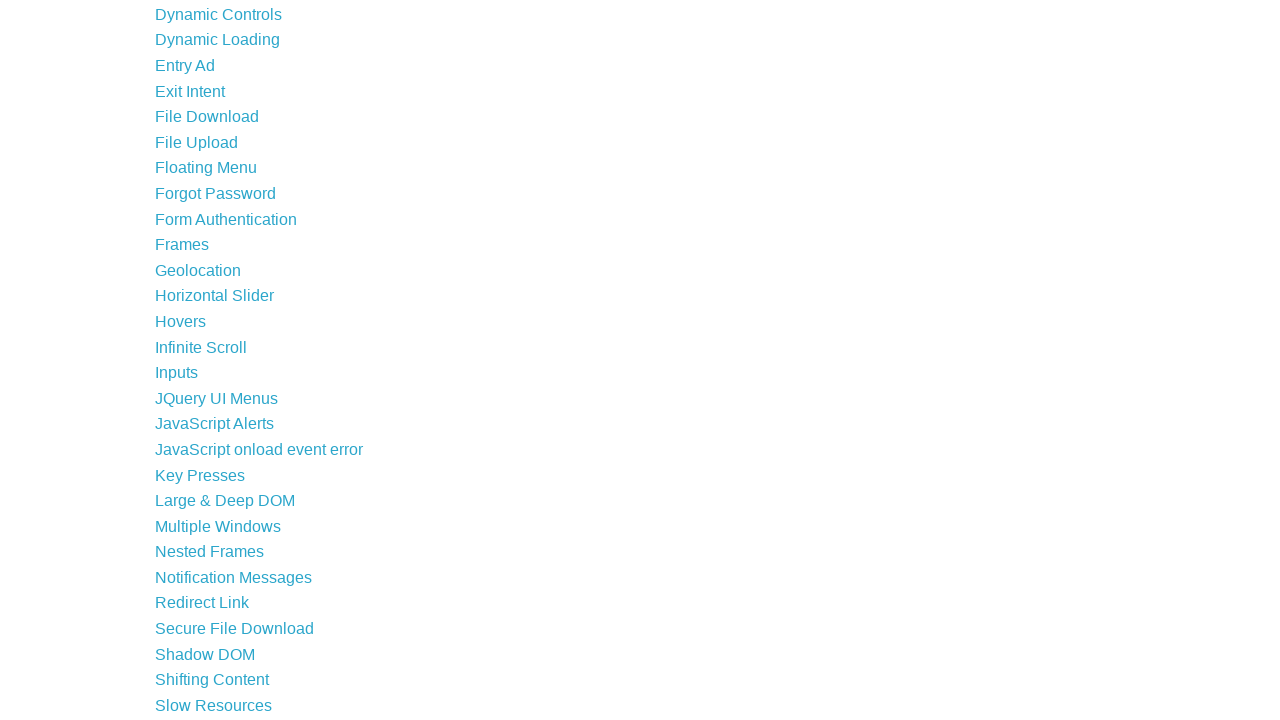

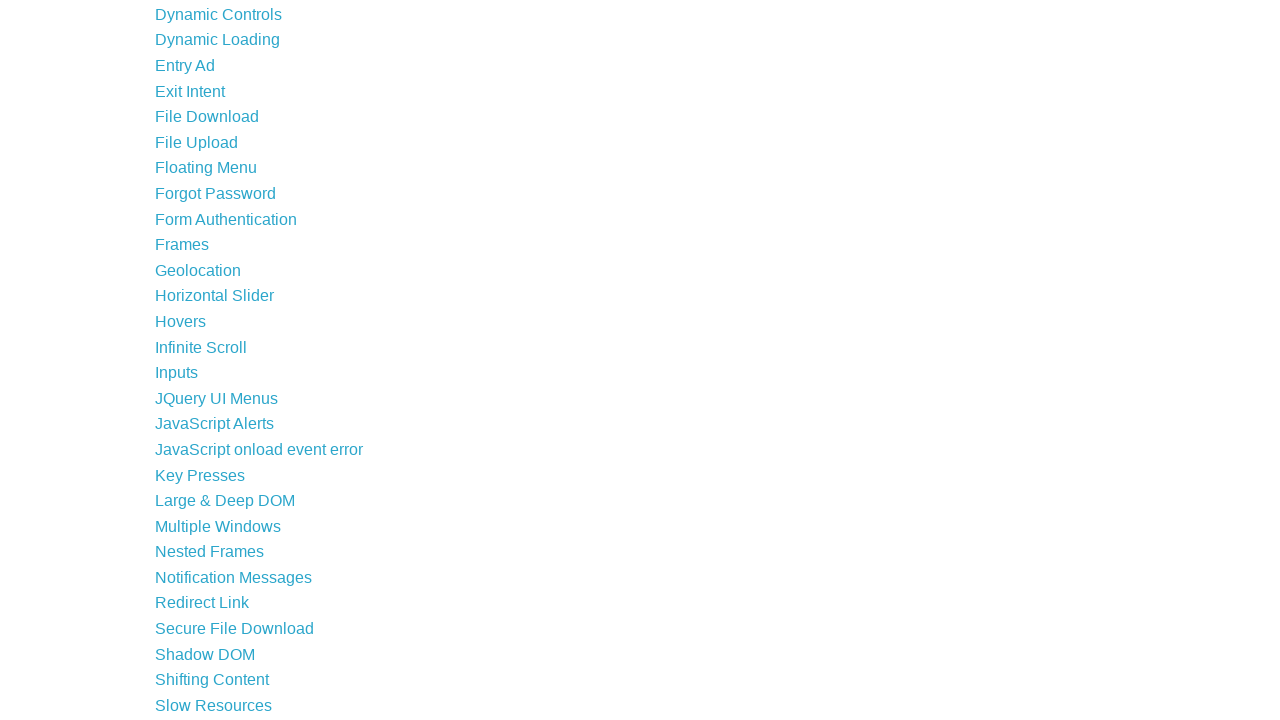